Tests the search functionality on python.org by entering "pycon" as a search query and verifying results are returned

Starting URL: http://www.python.org

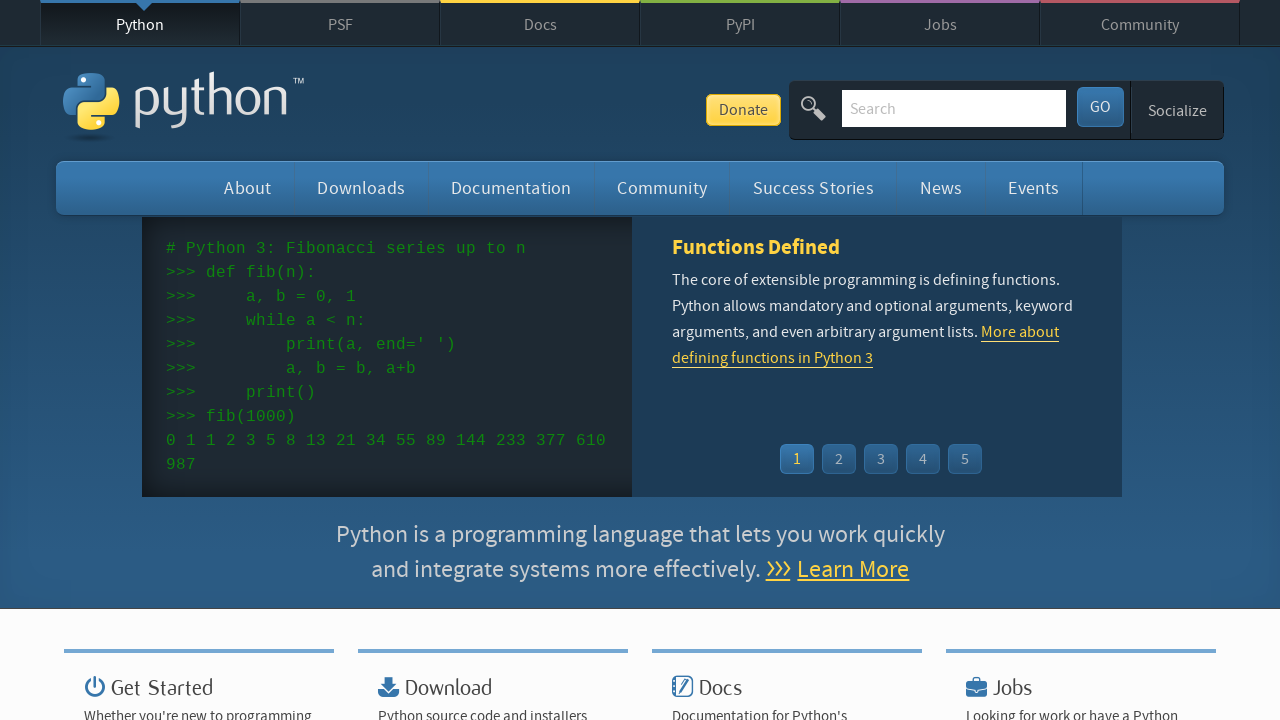

Verified page title contains 'Python'
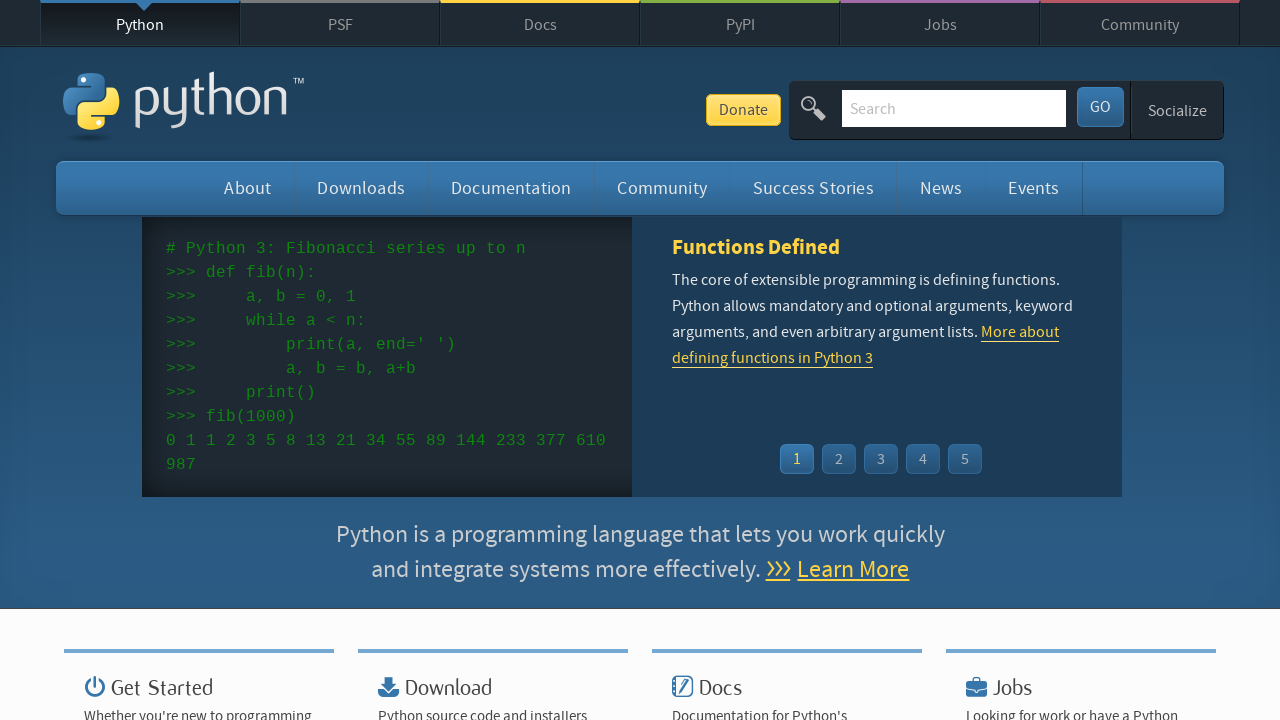

Filled search box with 'pycon' on input[name='q']
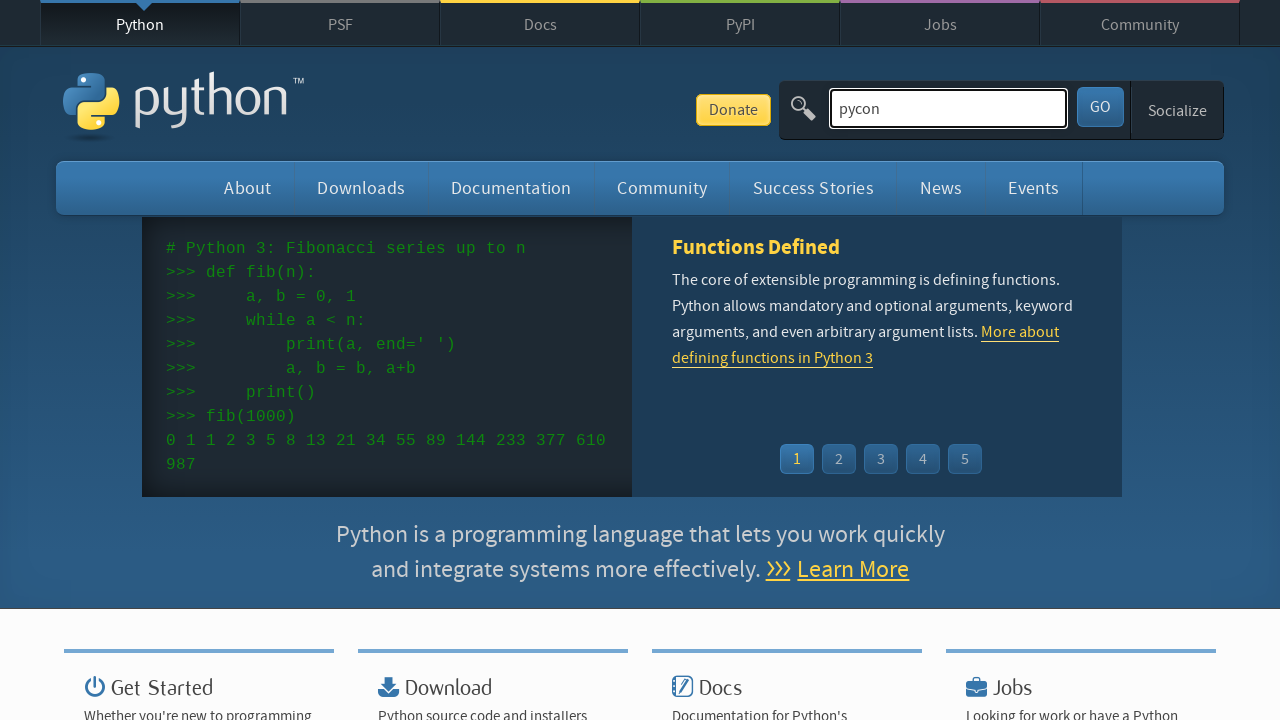

Pressed Enter to submit search query on input[name='q']
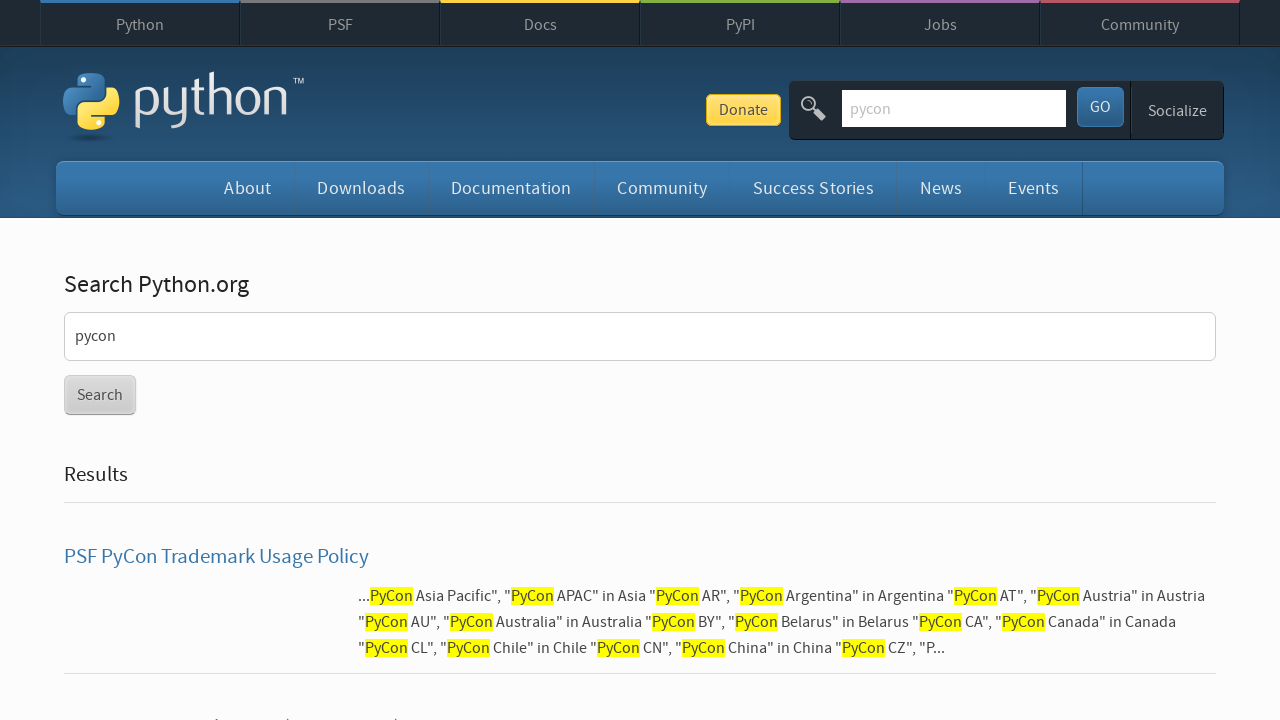

Waited for page to load after search submission
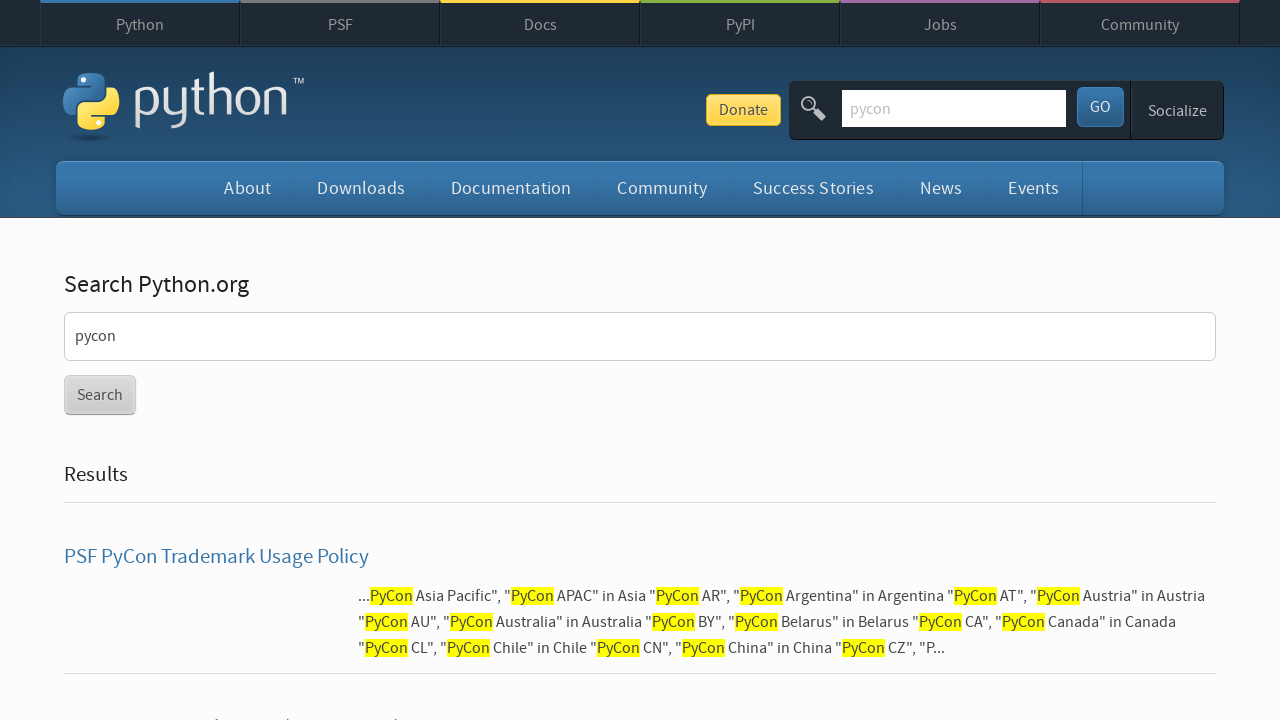

Verified search results are present (no 'No results found' message)
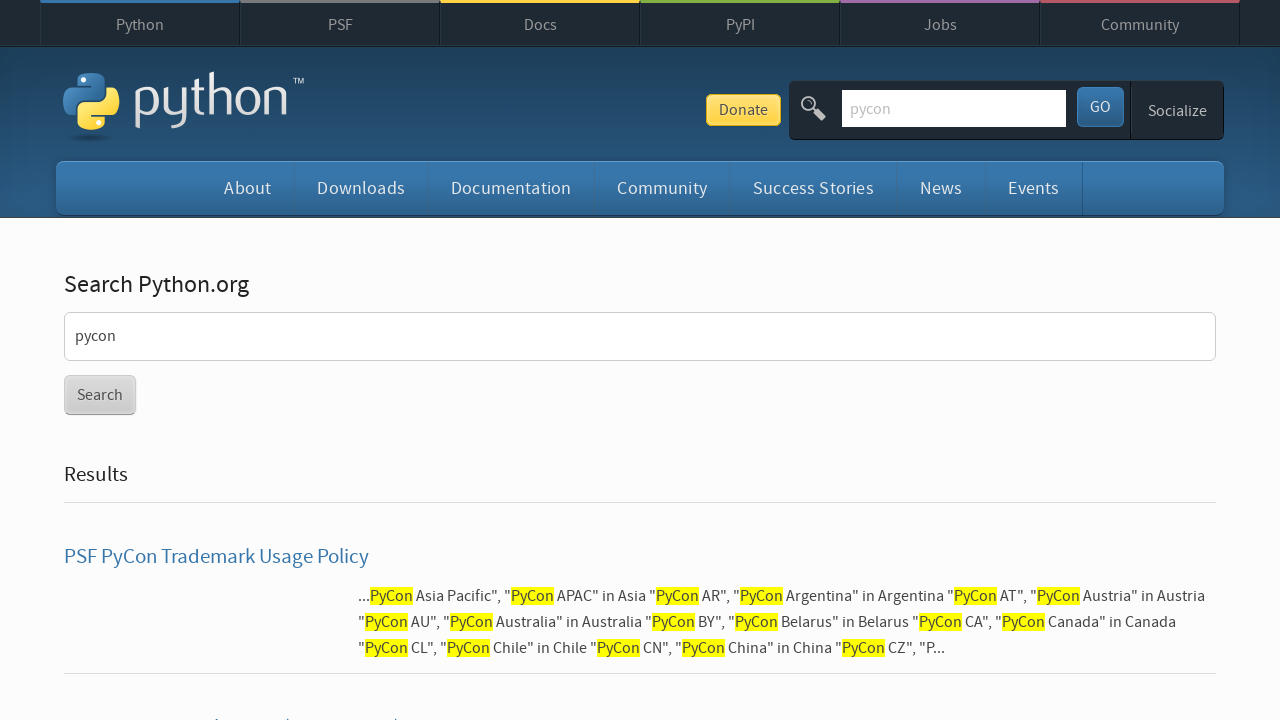

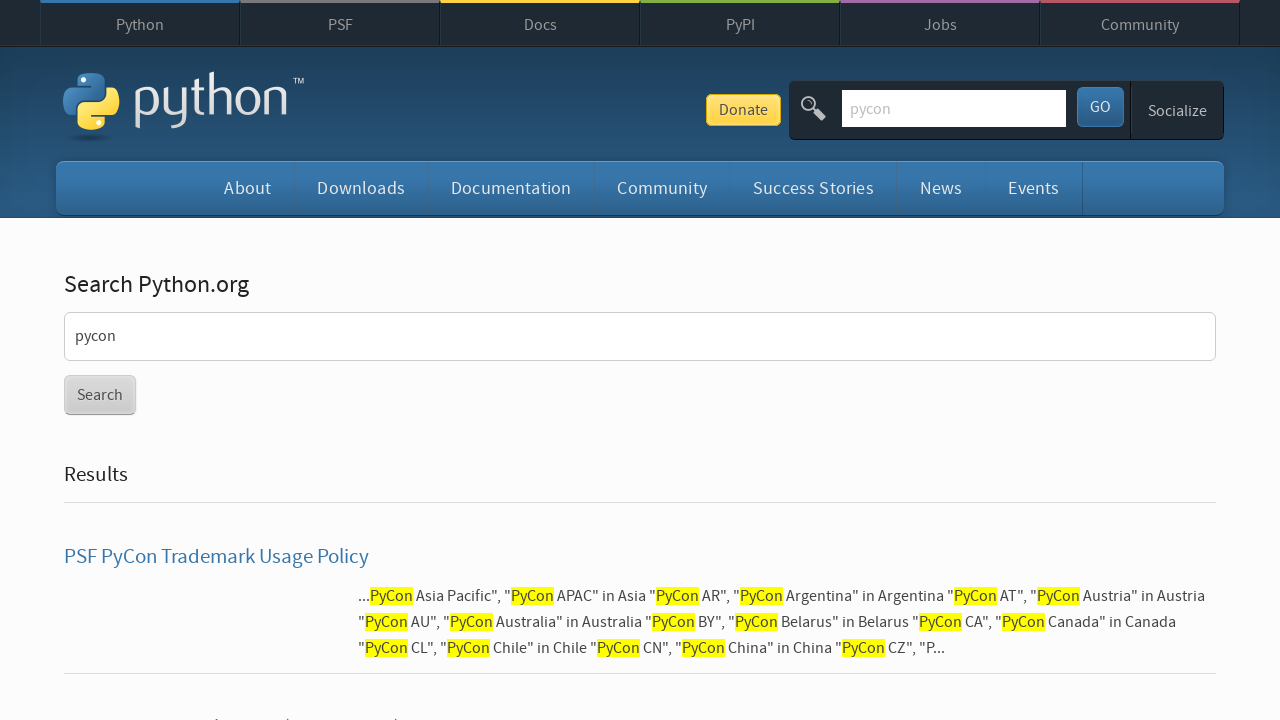